Tests that the submit button opacity changes to 1 when an email address is entered in the input field

Starting URL: https://library-app.firebaseapp.com

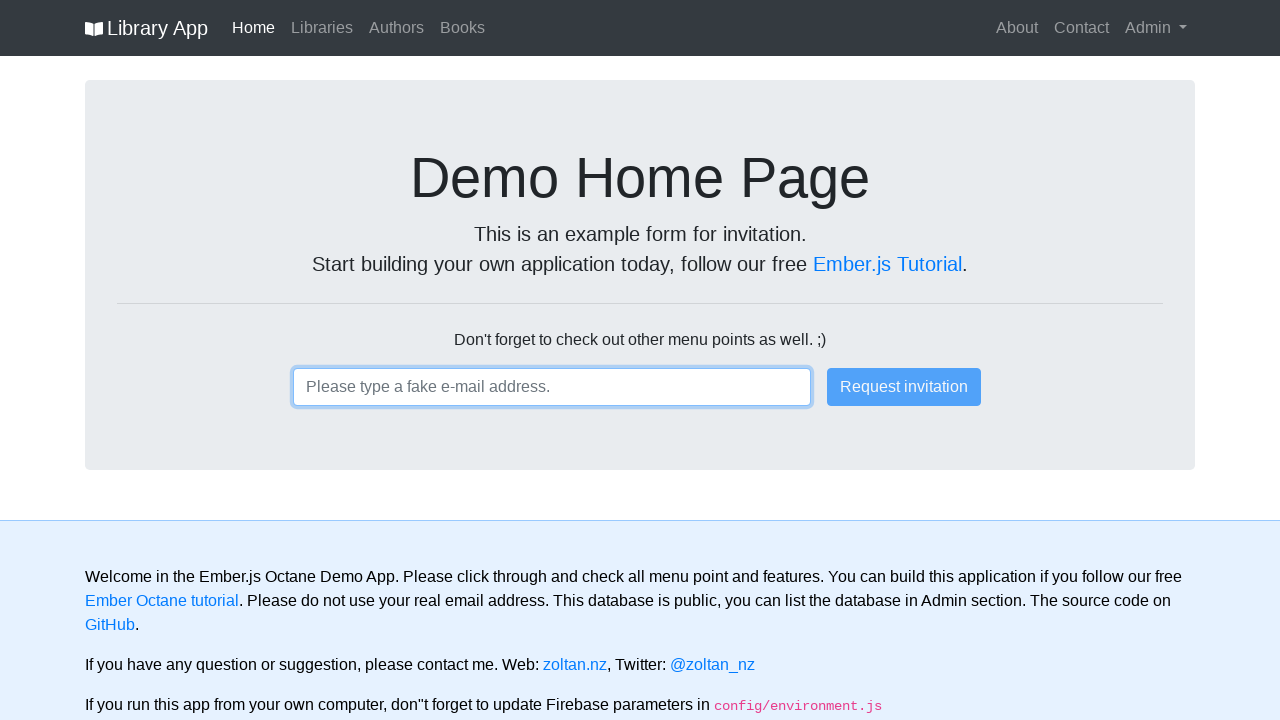

Filled email input field with 'test1@email.com' on input
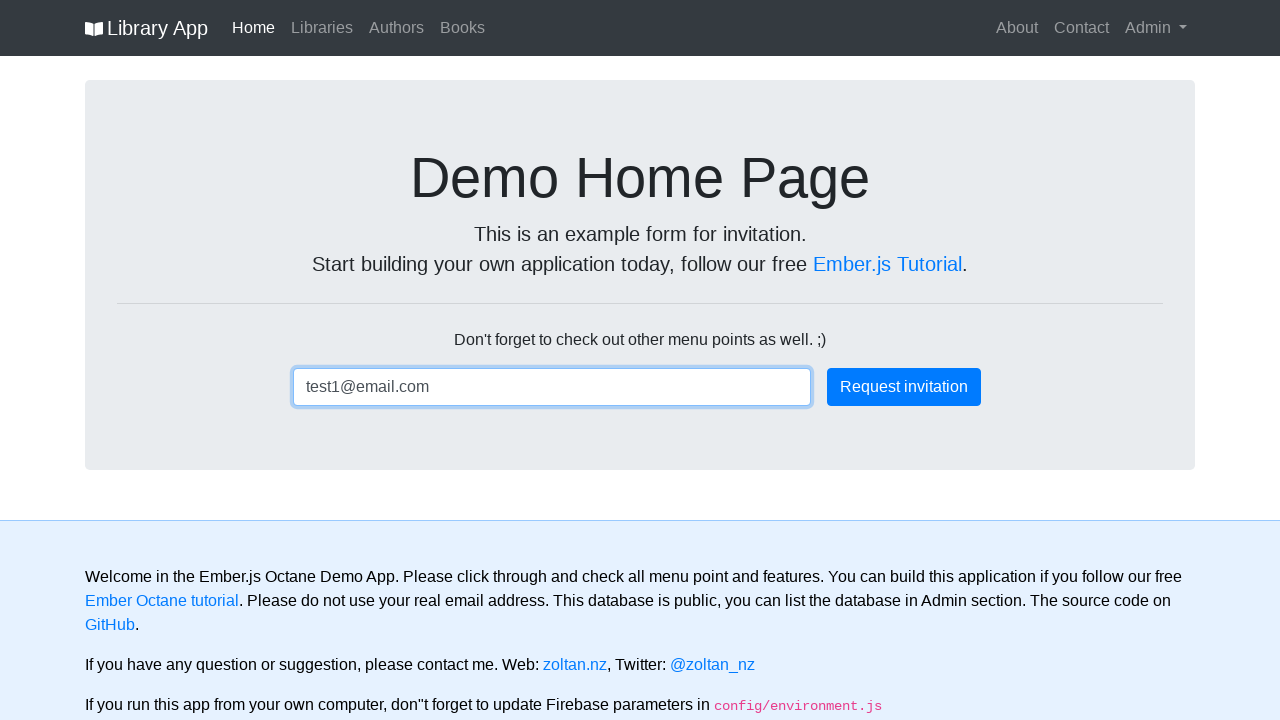

Submit button became visible with opacity 1
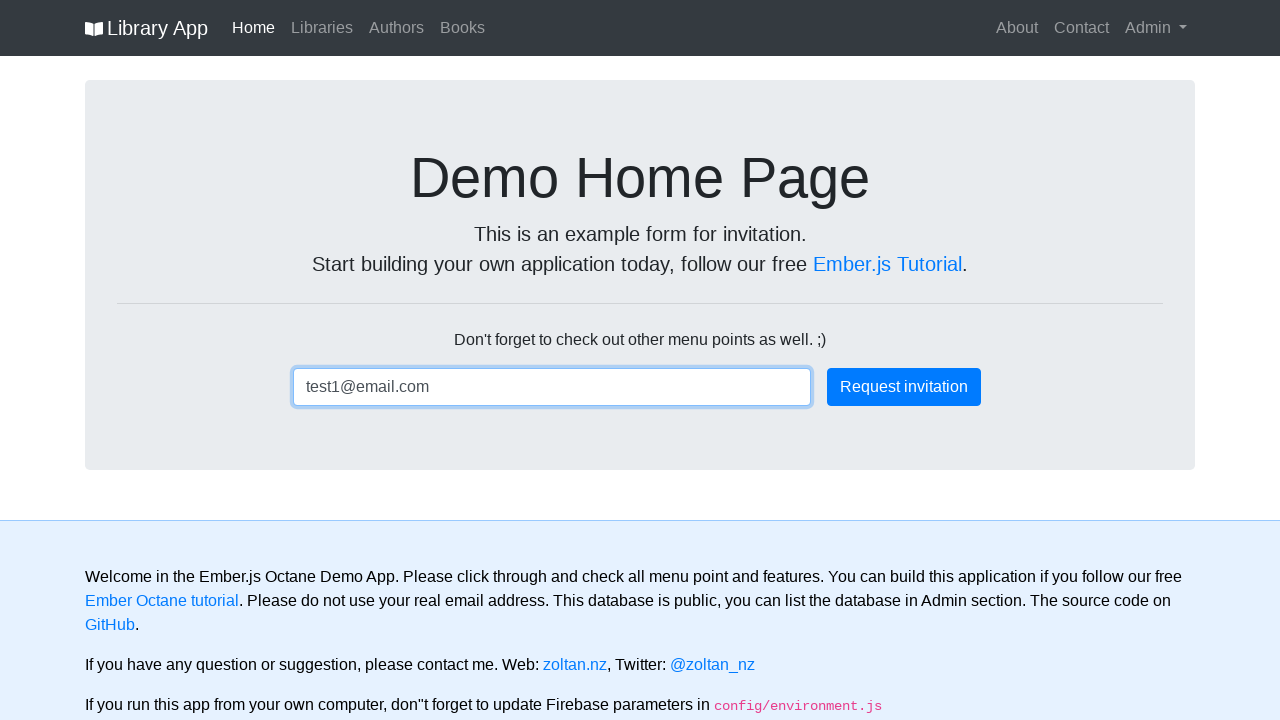

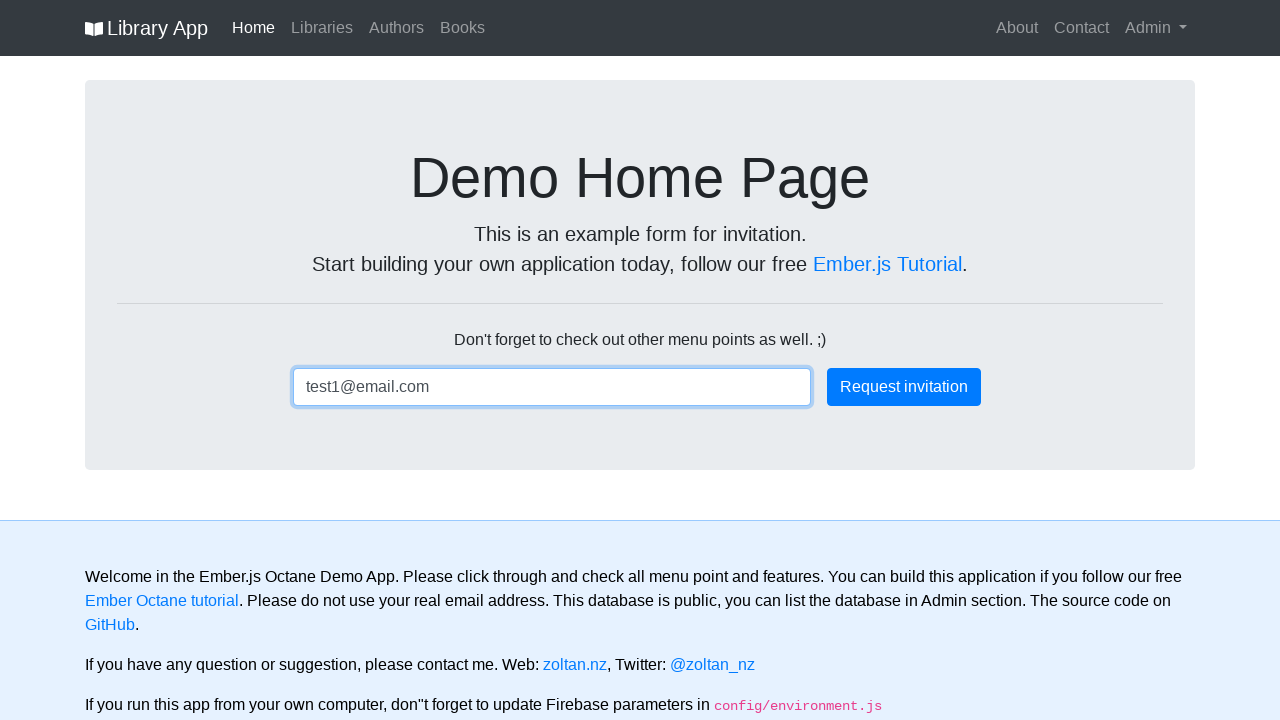